Tests checkbox functionality by clicking on three different checkboxes using various selector strategies (CSS selector with attribute prefix, CSS ID selector, and XPath with contains)

Starting URL: https://formy-project.herokuapp.com/checkbox

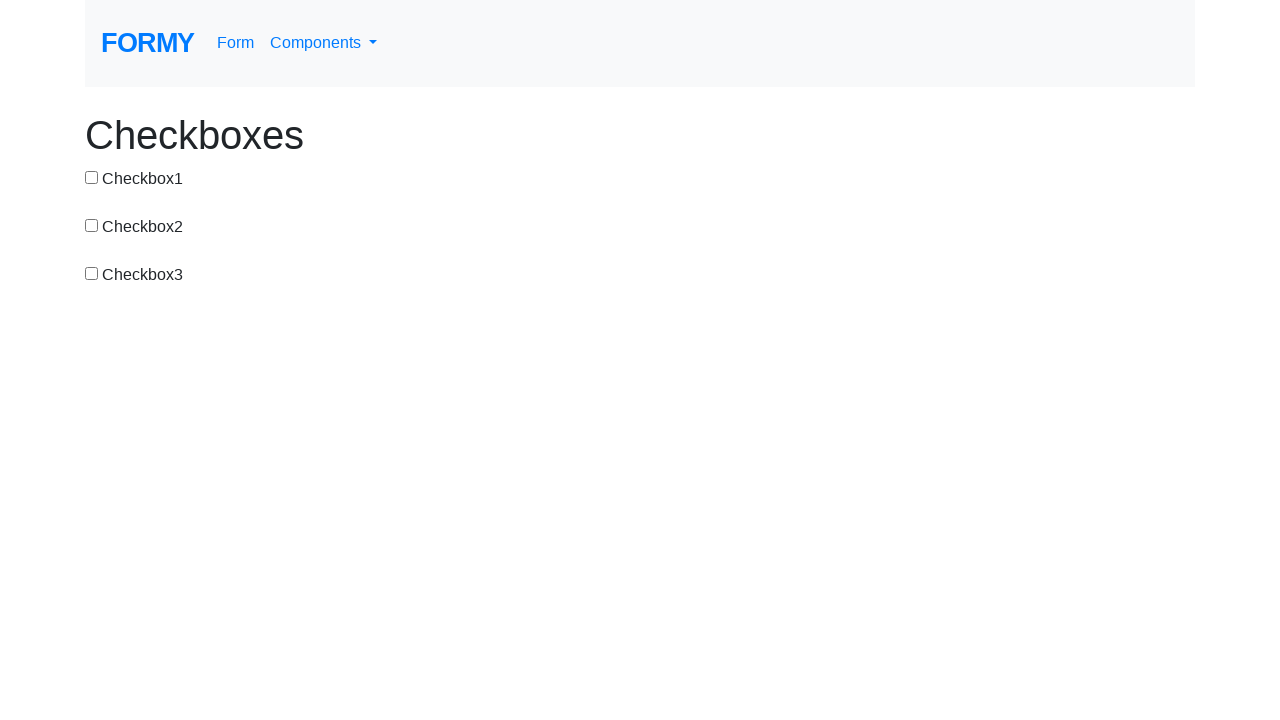

Clicked first checkbox using CSS selector with attribute prefix at (92, 177) on input[id^='check']
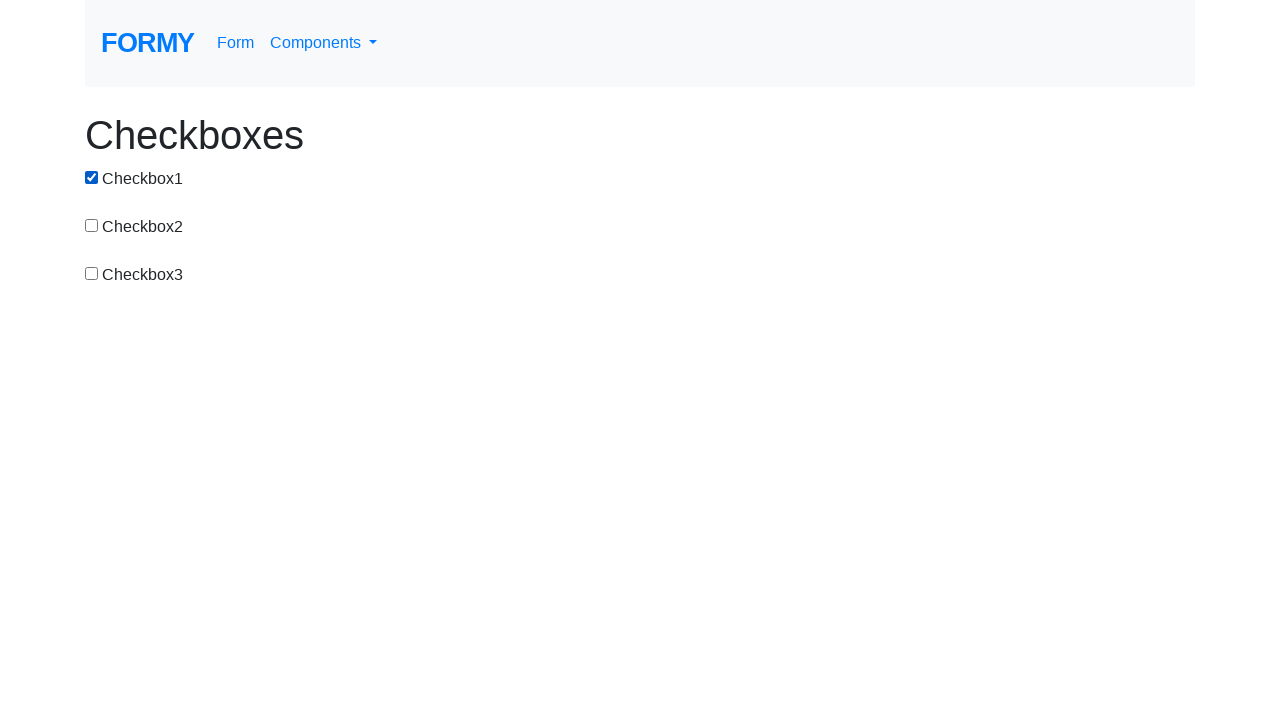

Clicked second checkbox using CSS ID selector at (92, 225) on input#checkbox-2
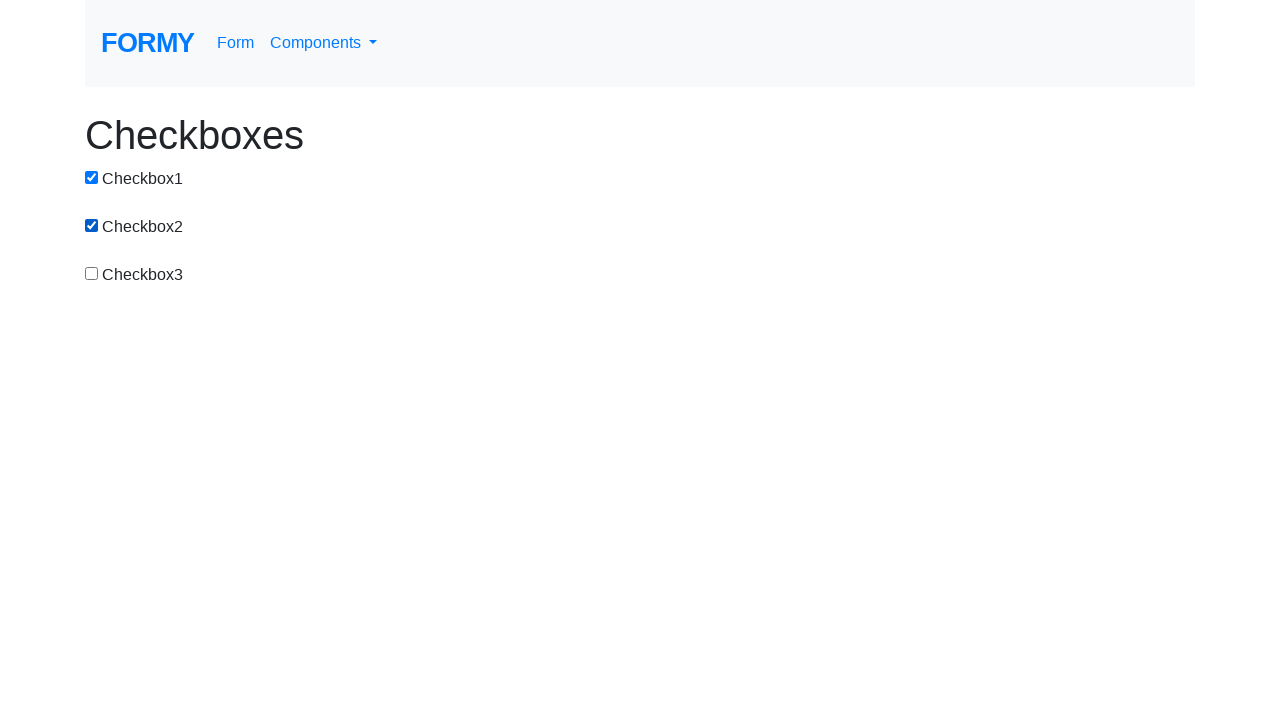

Clicked third checkbox using XPath with contains at (92, 273) on xpath=//input[contains(@id,'checkbox-3')]
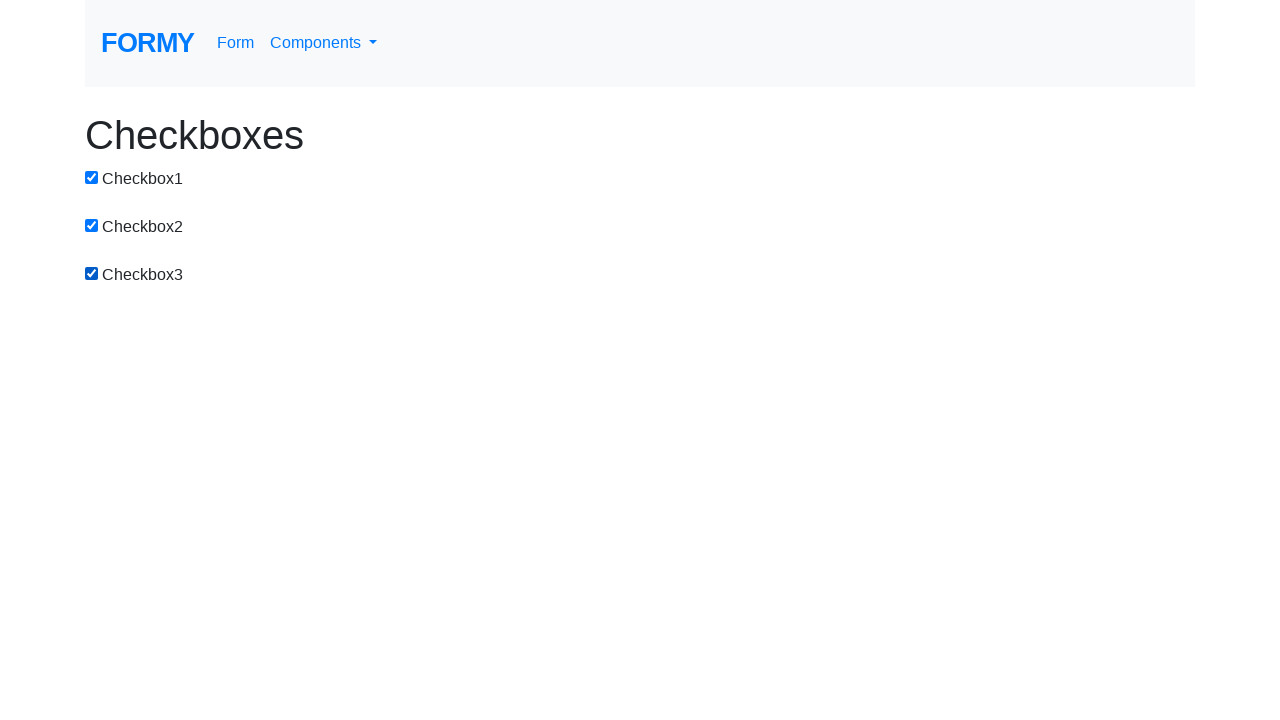

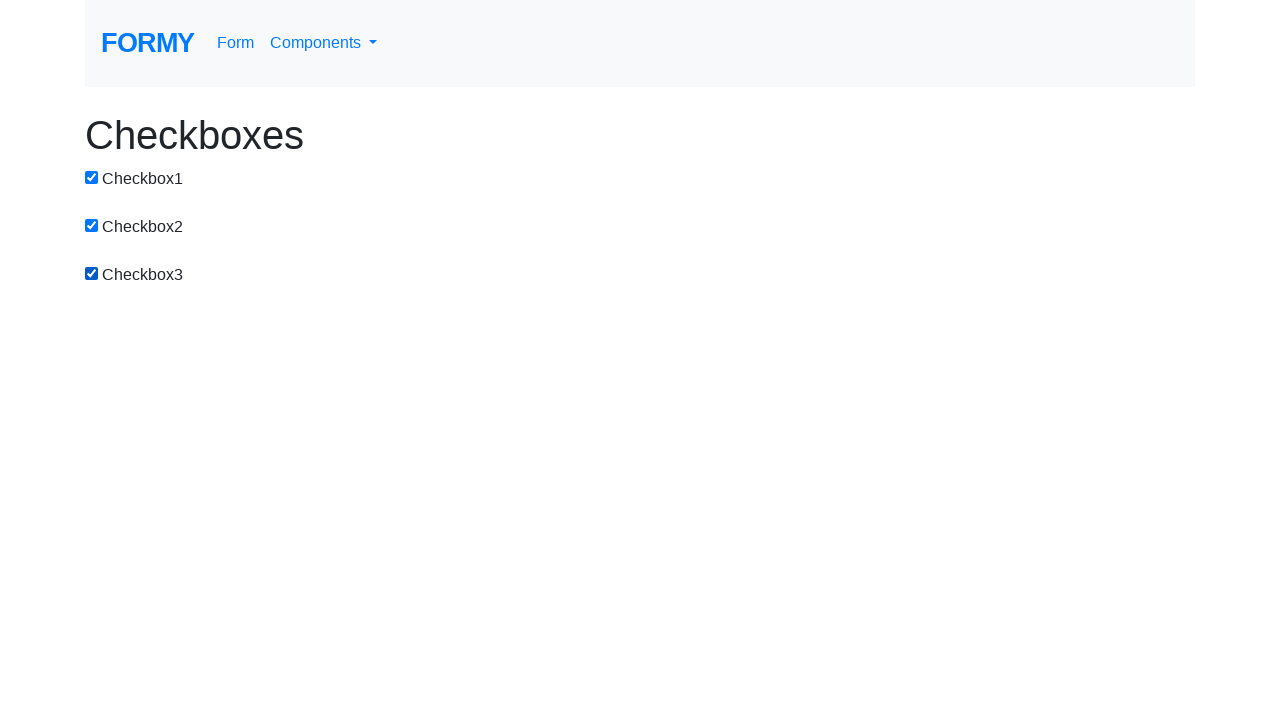